Tests login form validation by attempting to submit with both username and password fields empty, verifying the error message

Starting URL: https://www.saucedemo.com/

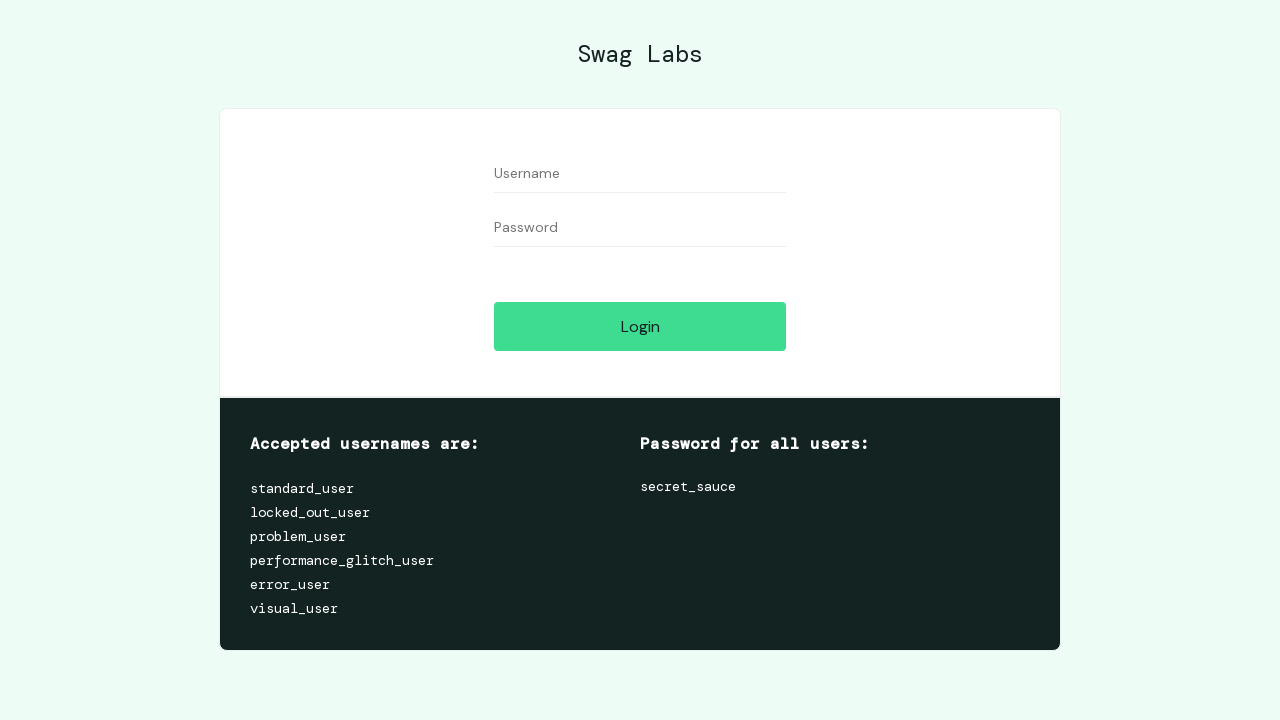

Left username field empty on #user-name
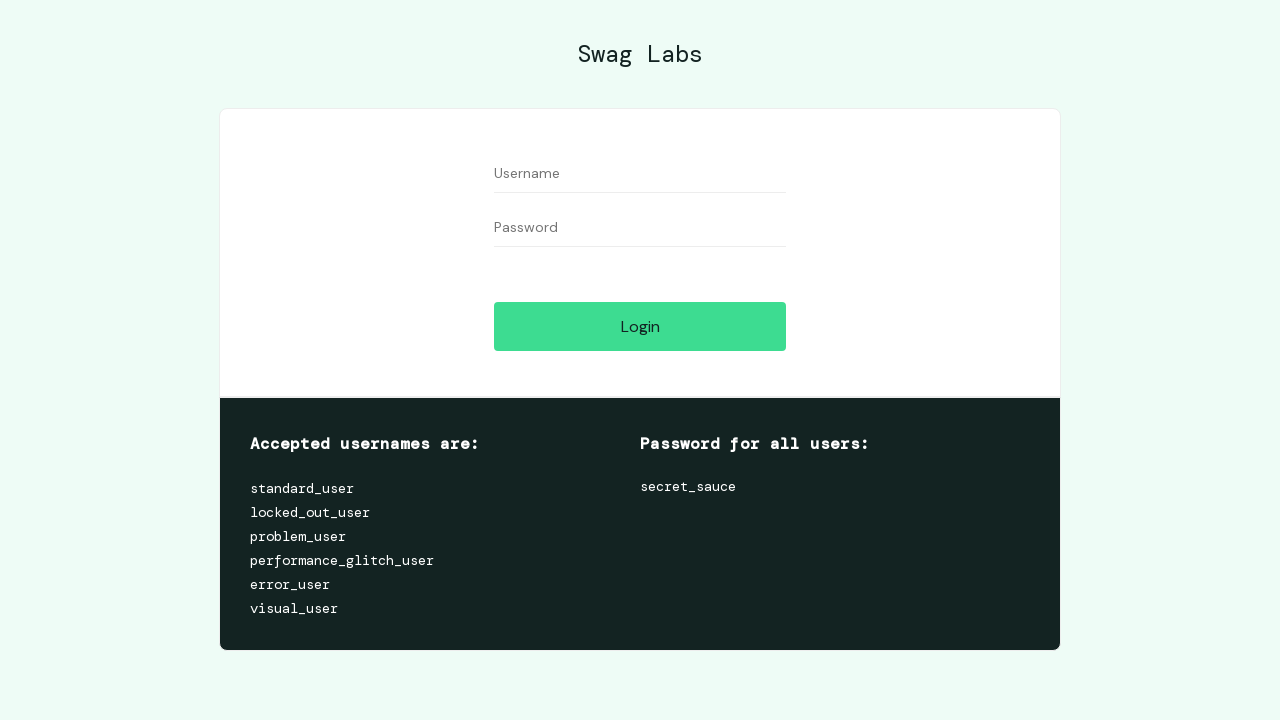

Left password field empty on #password
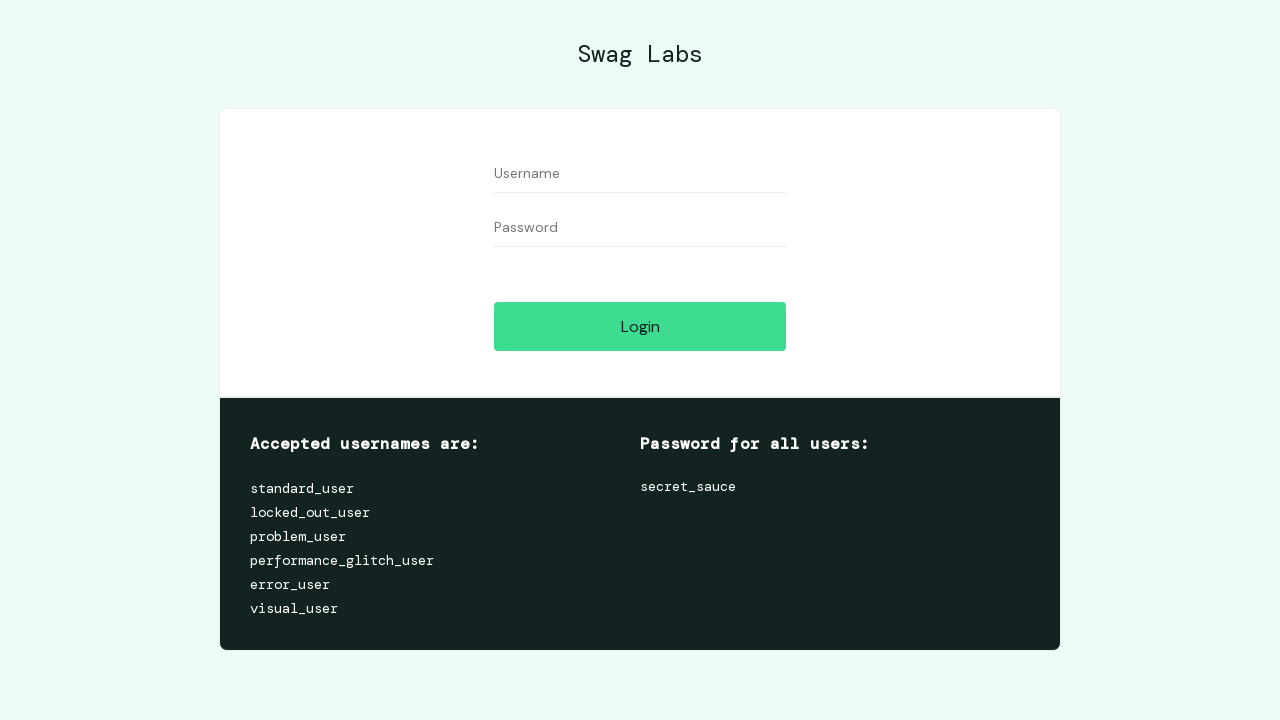

Clicked login button with empty credentials at (640, 326) on #login-button
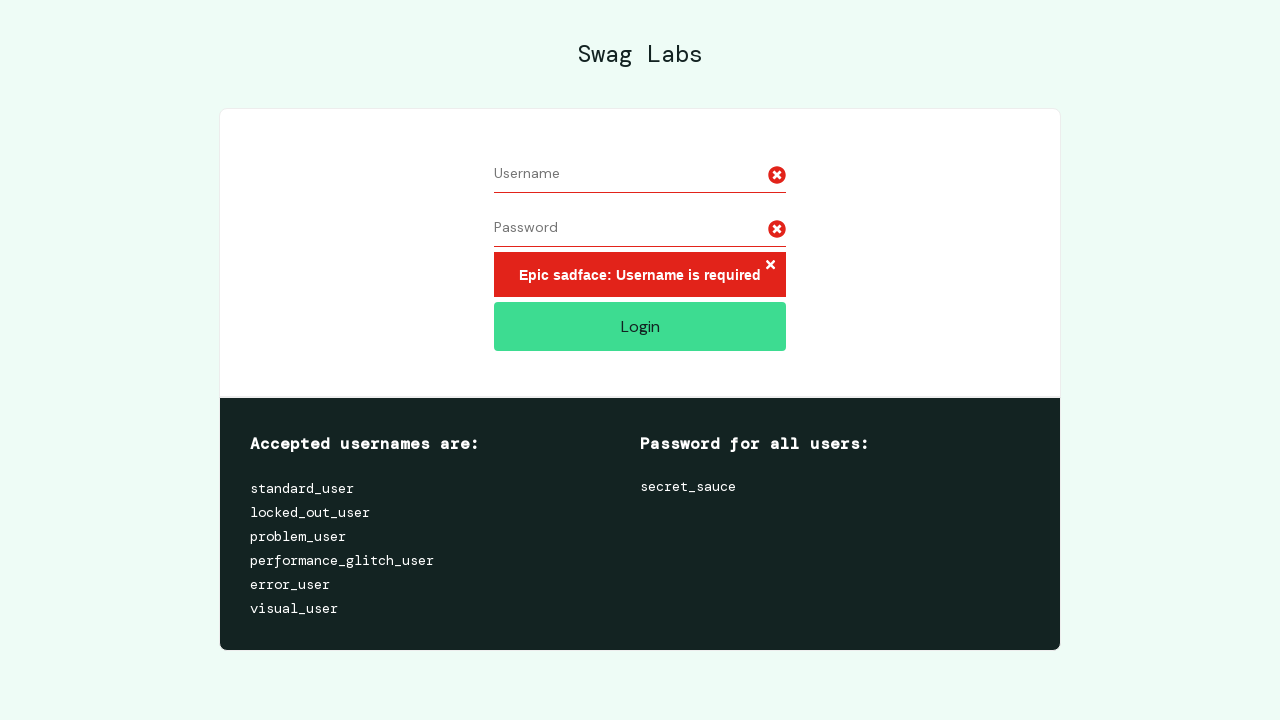

Error message element loaded
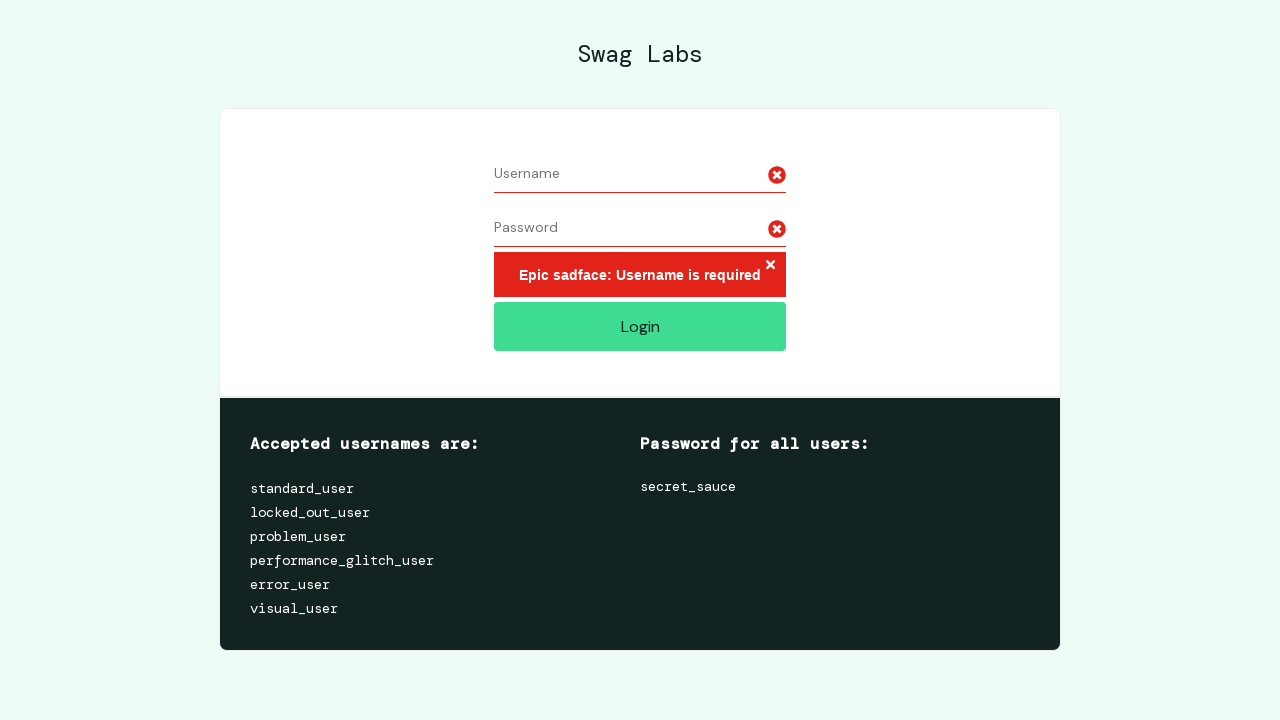

Located error message element
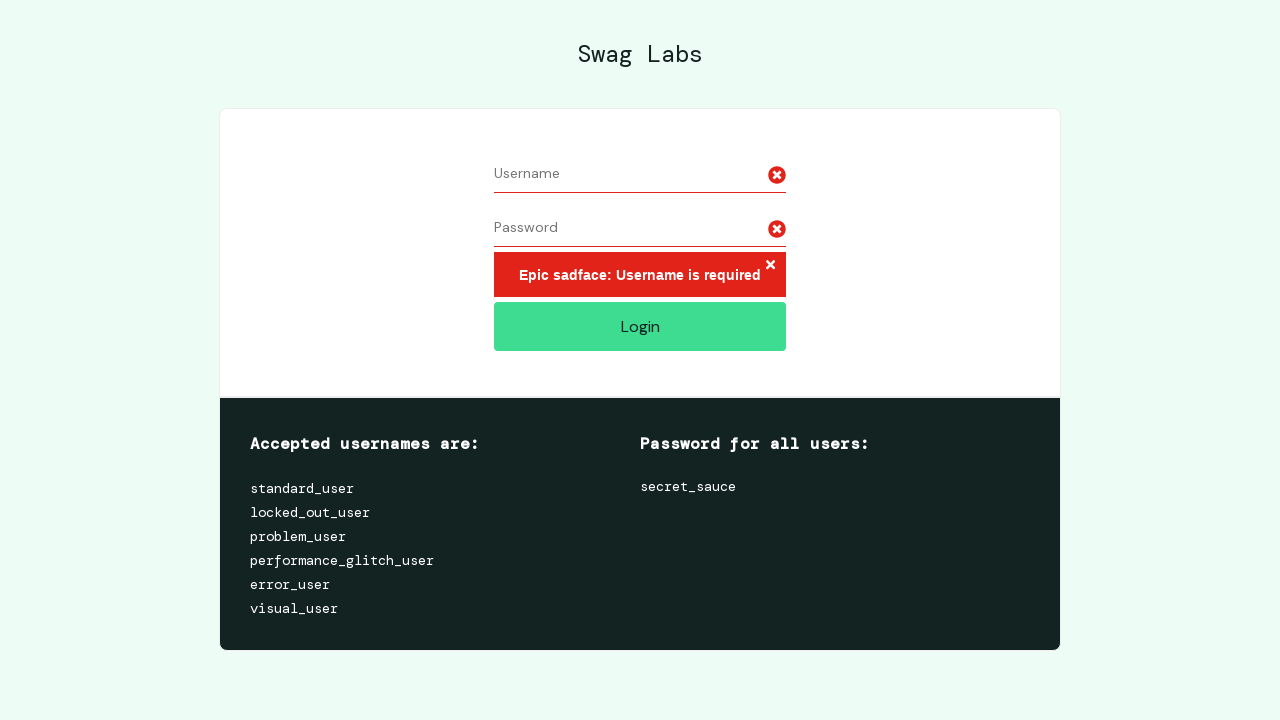

Verified error message: 'Epic sadface: Username is required'
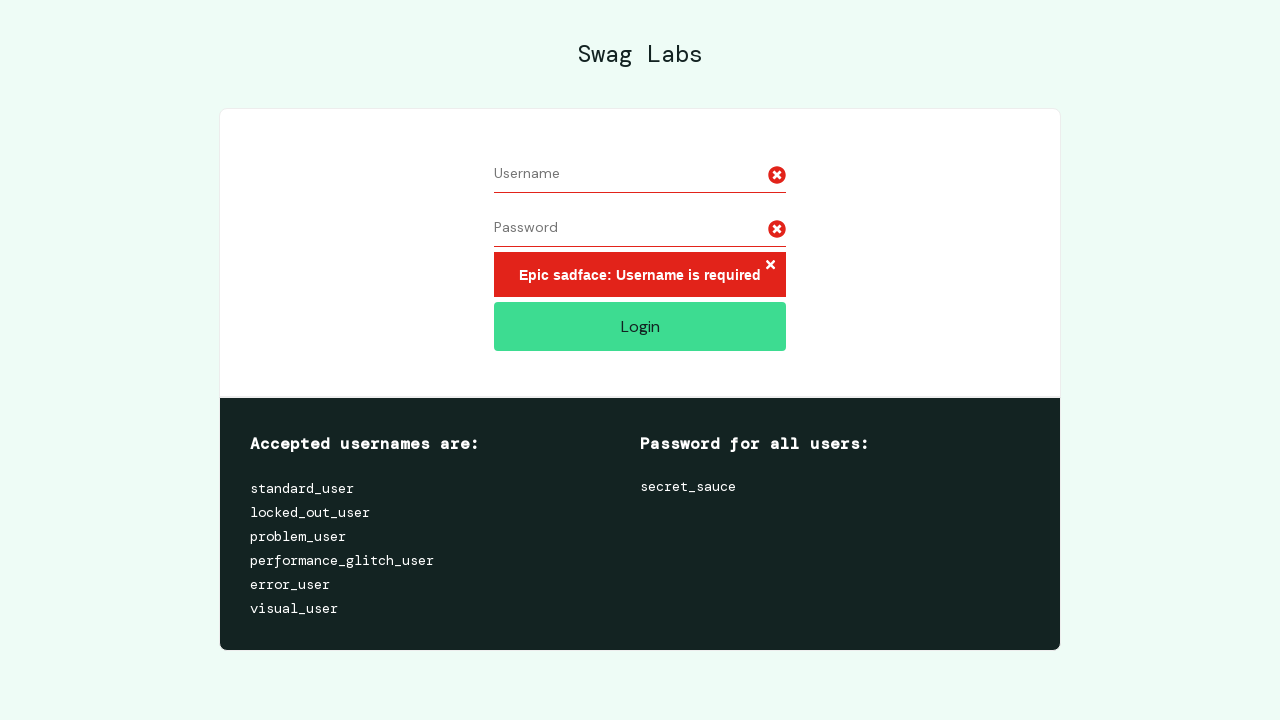

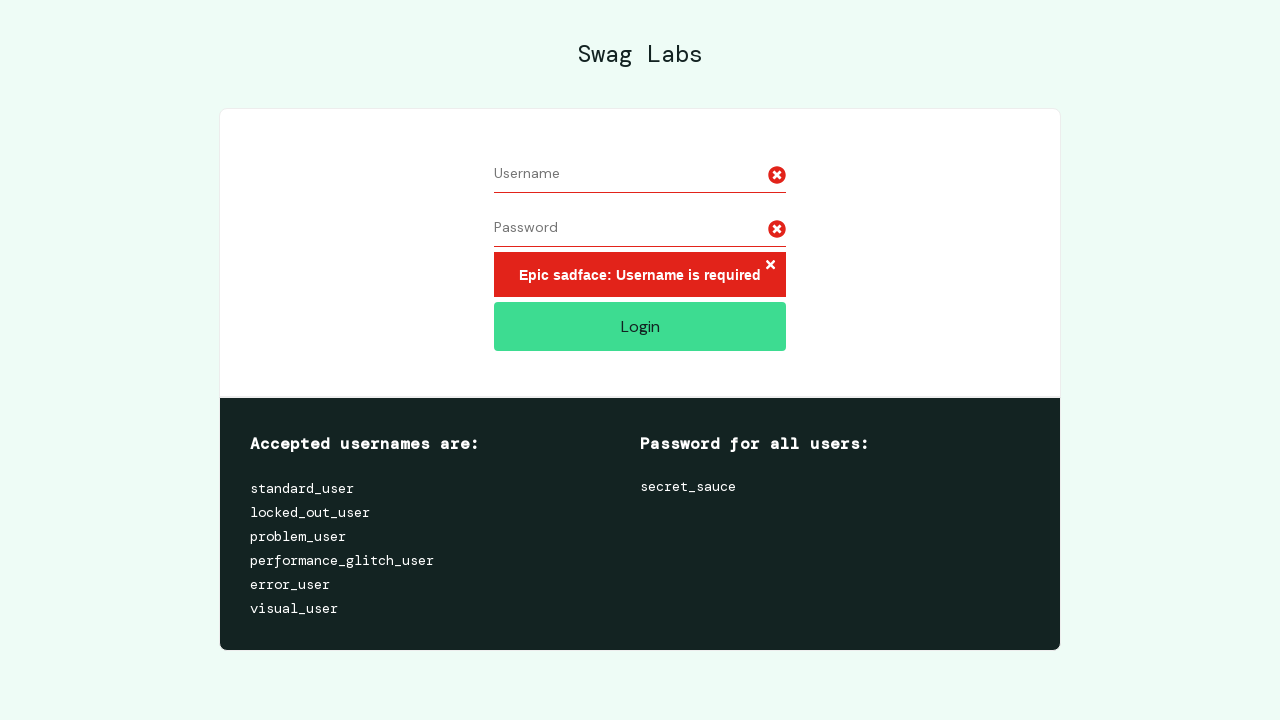